Navigates to a training support website and clicks the About button to verify page navigation

Starting URL: https://v1.training-support.net

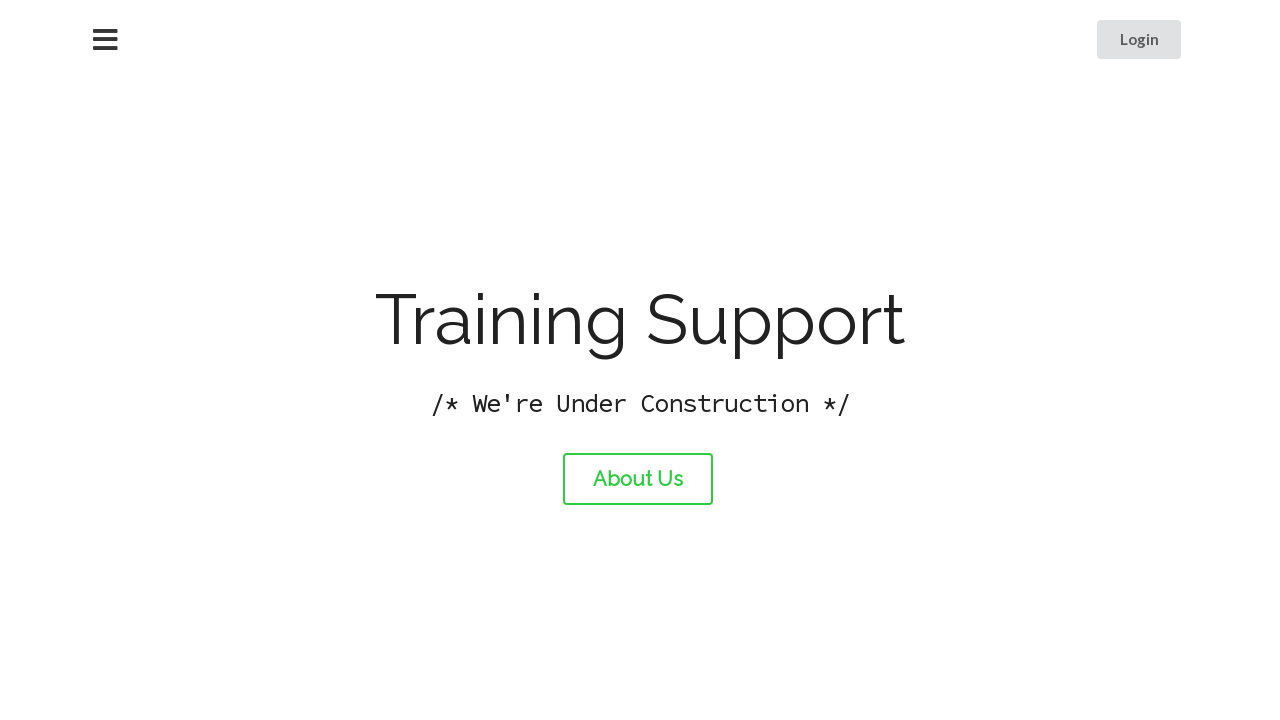

Clicked the About button at (638, 479) on #about-link
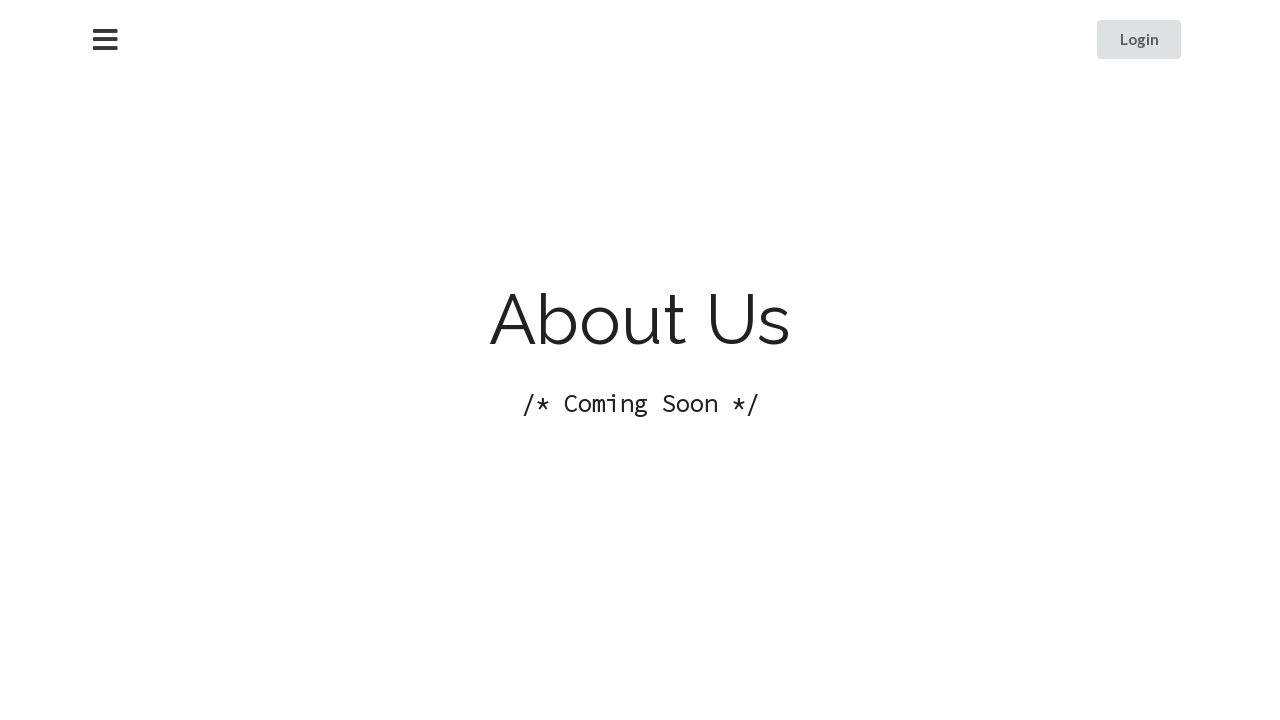

Page navigation completed and network idle
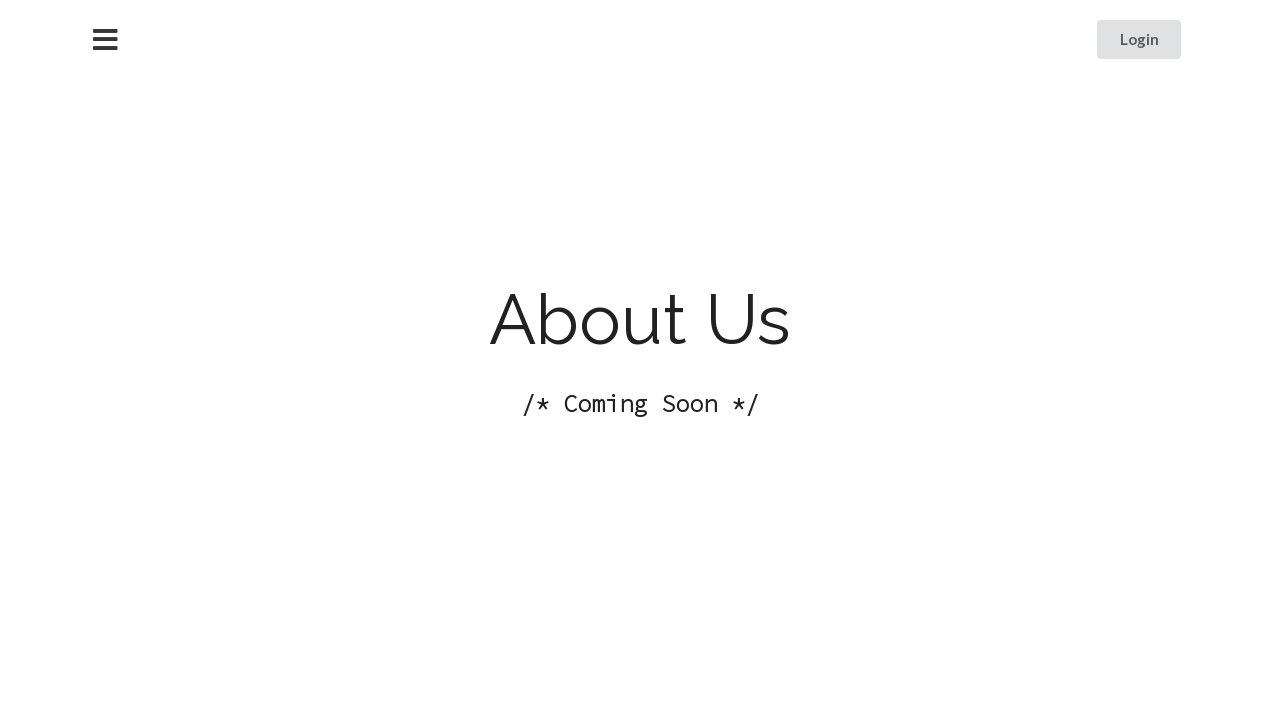

Verified page title is 'About Training Support'
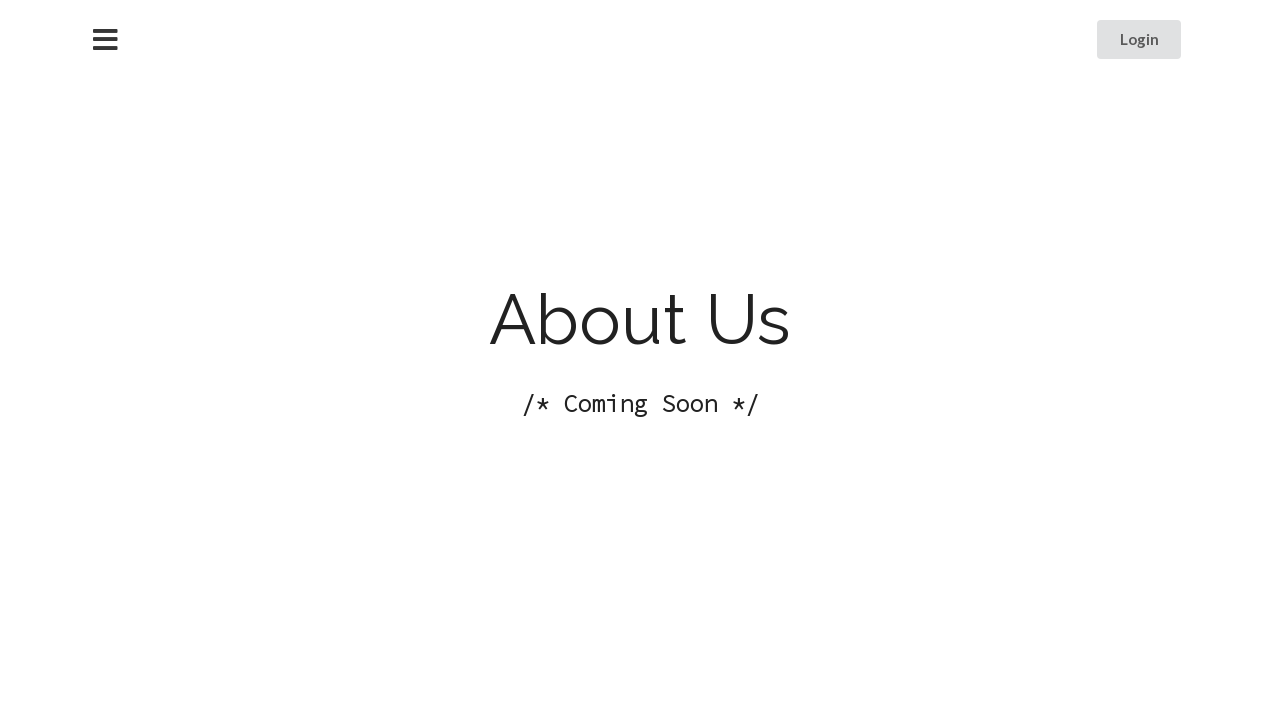

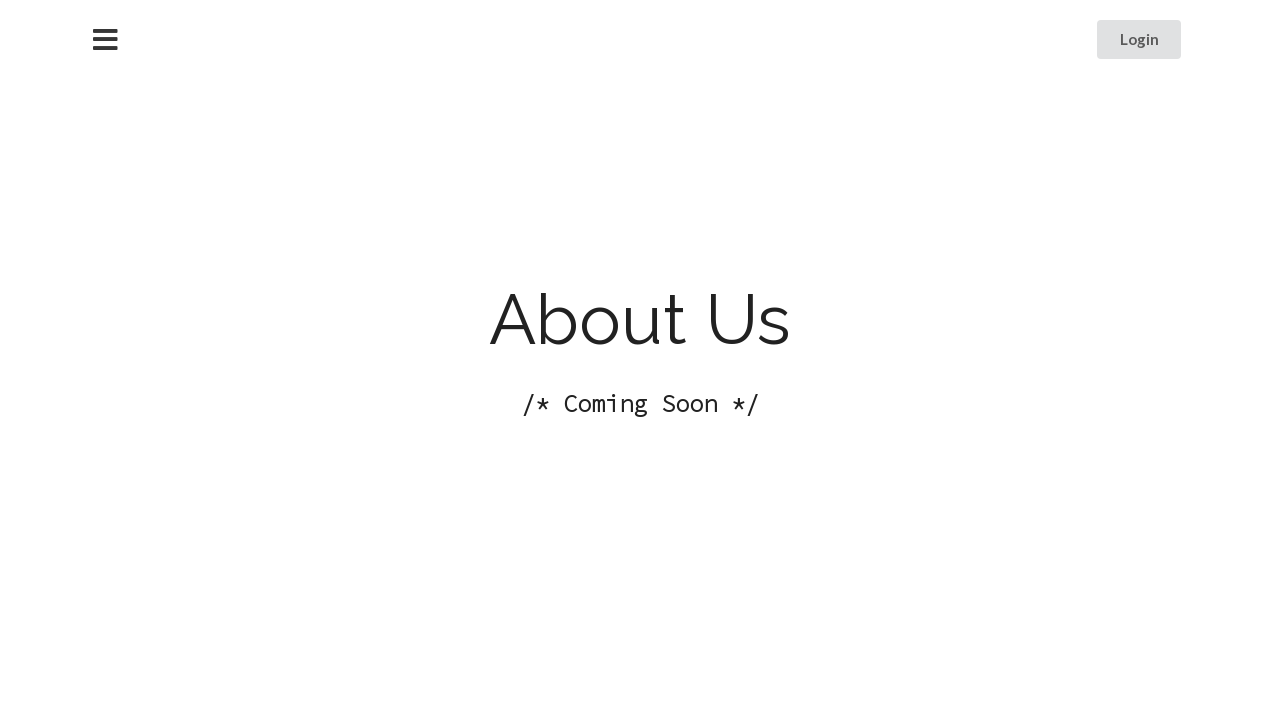